Clears and fills a date picker input field with a specific date

Starting URL: https://demoqa.com/date-picker

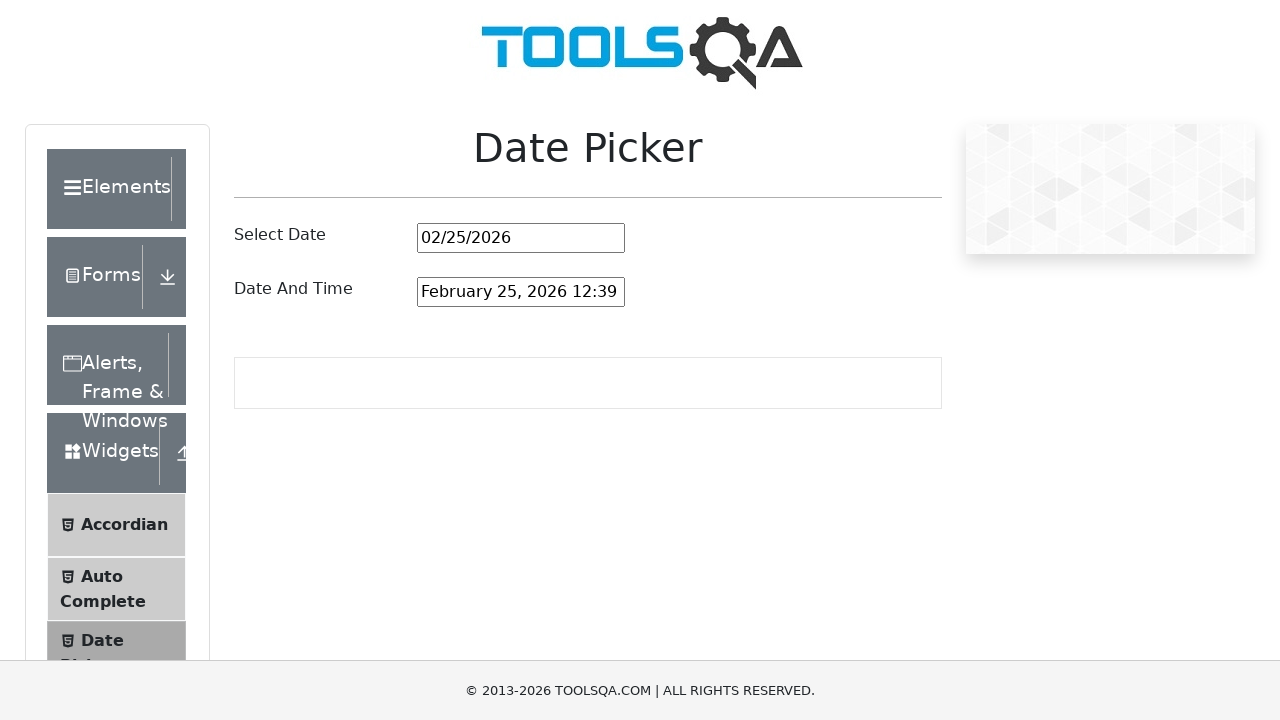

Cleared the date picker input field on #datePickerMonthYearInput
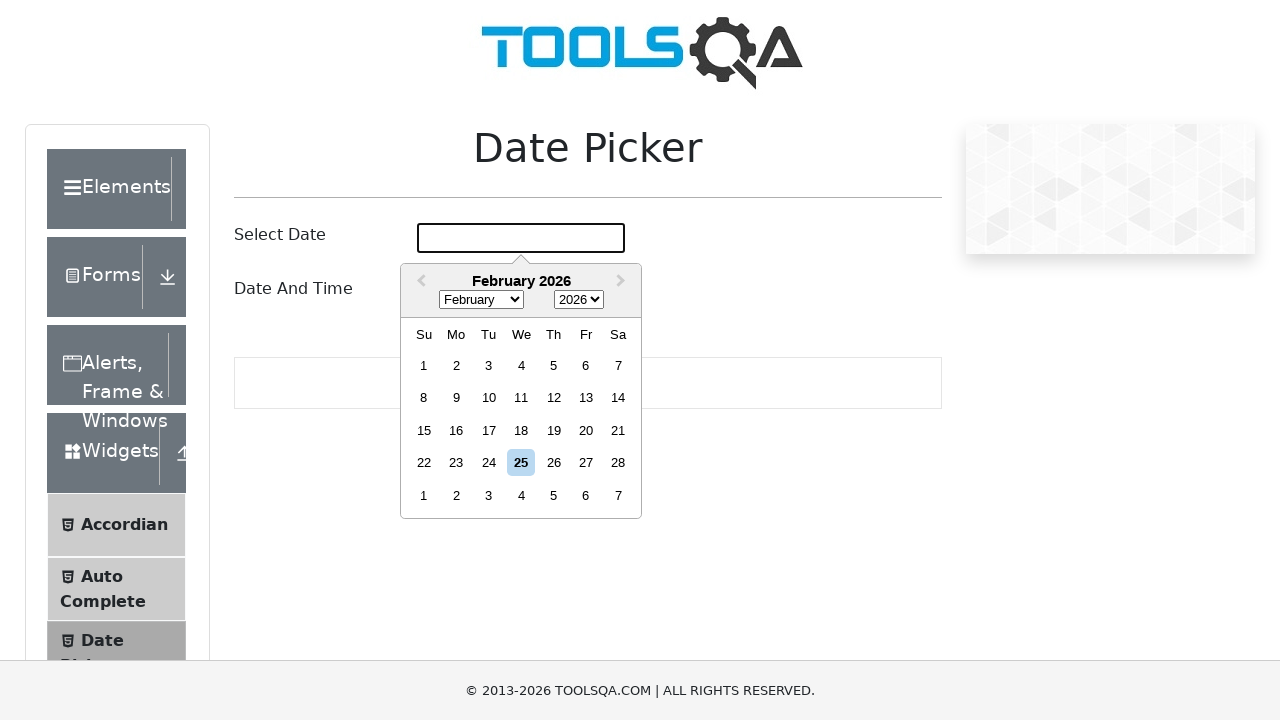

Filled date picker with specific date 05/08/1993 on #datePickerMonthYearInput
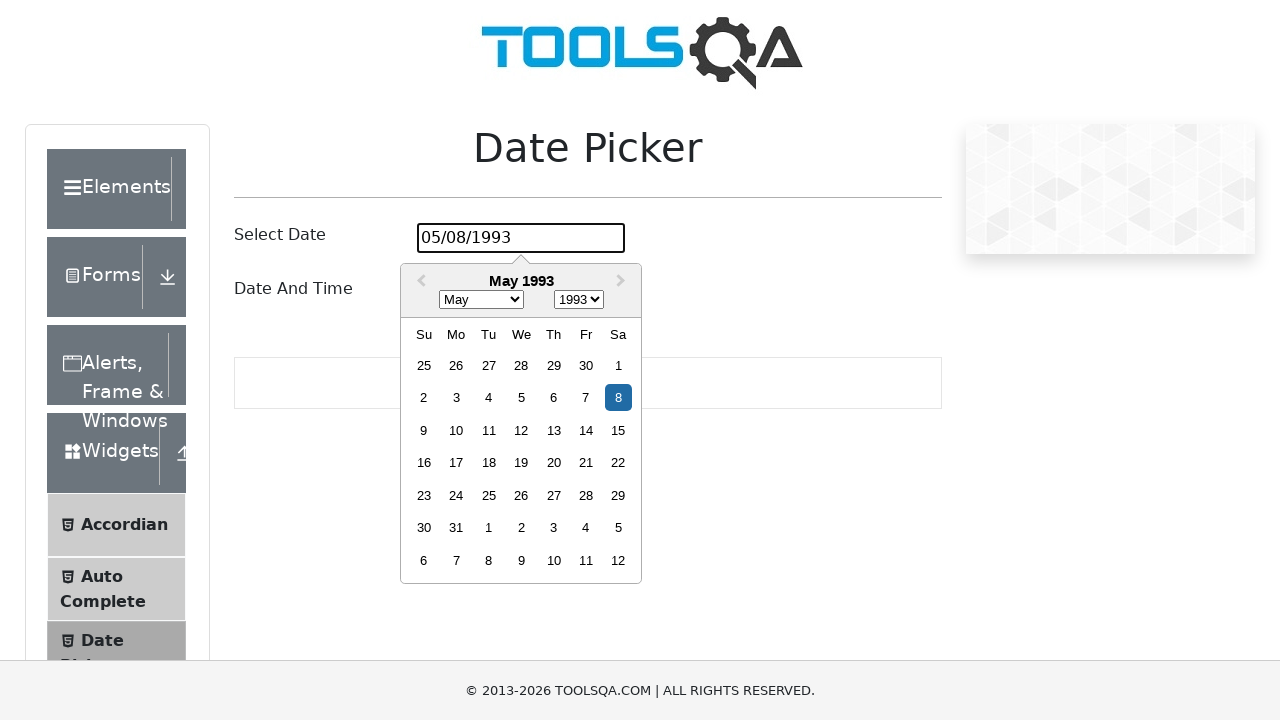

Pressed Enter to confirm the date selection on #datePickerMonthYearInput
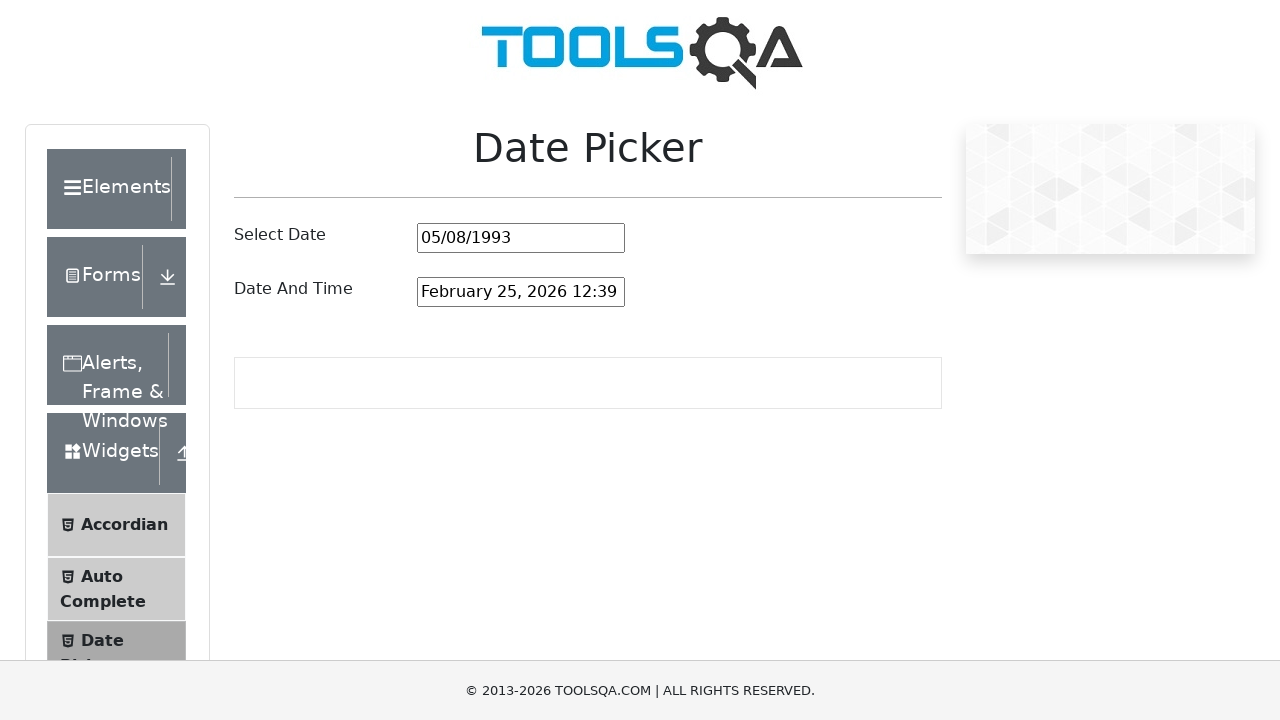

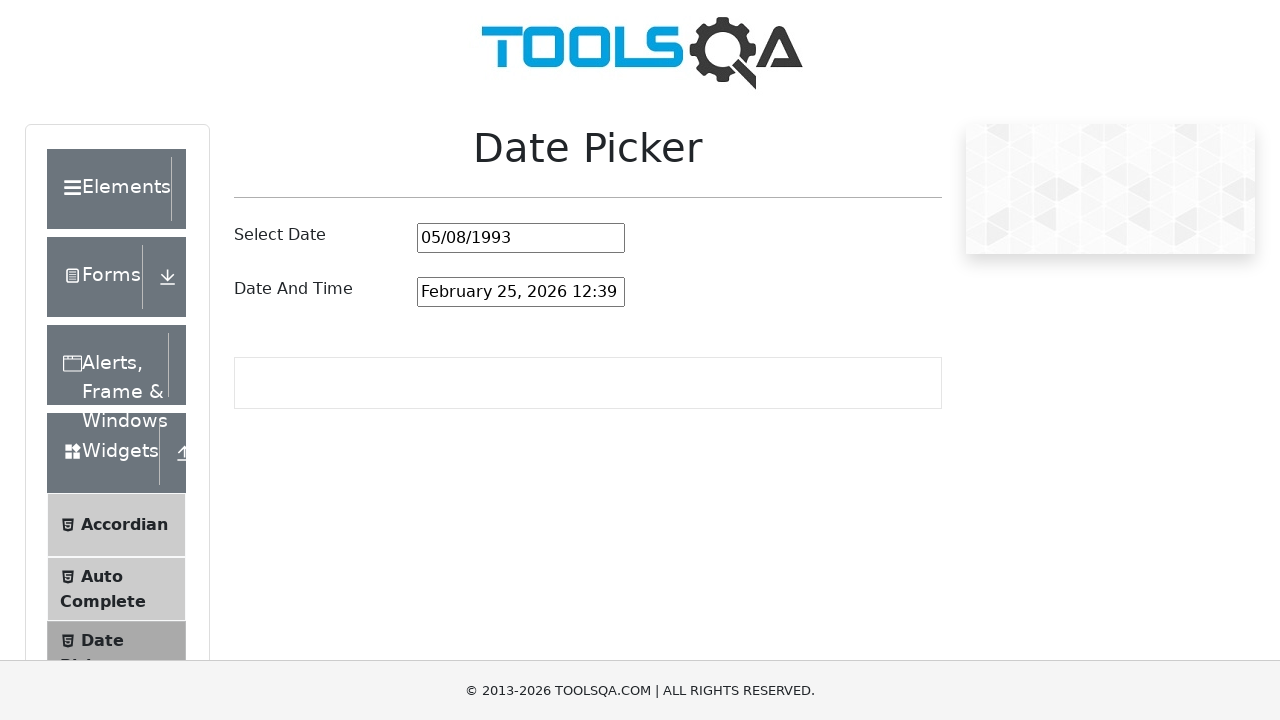